Tests alert handling functionality by clicking a button that triggers an alert, accepting/dismissing it, and then filling a textarea with text

Starting URL: https://omayo.blogspot.com/

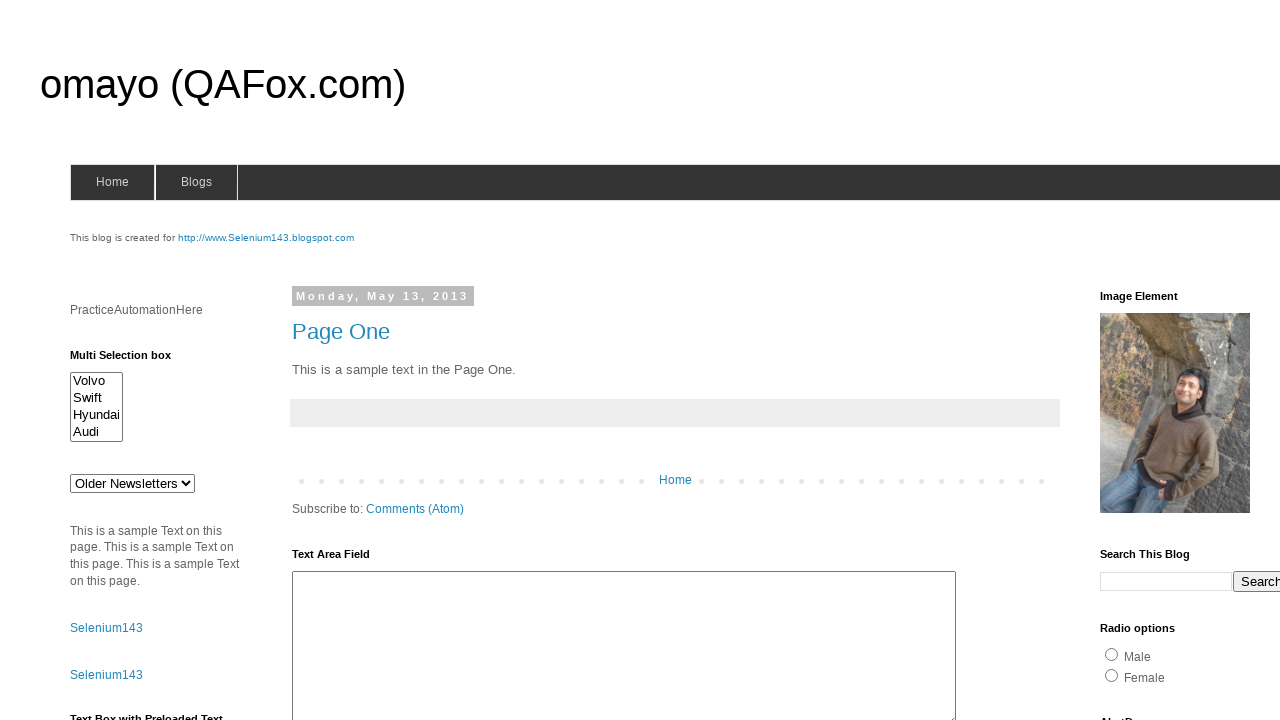

Clicked alert button to trigger alert at (1154, 361) on #alert1
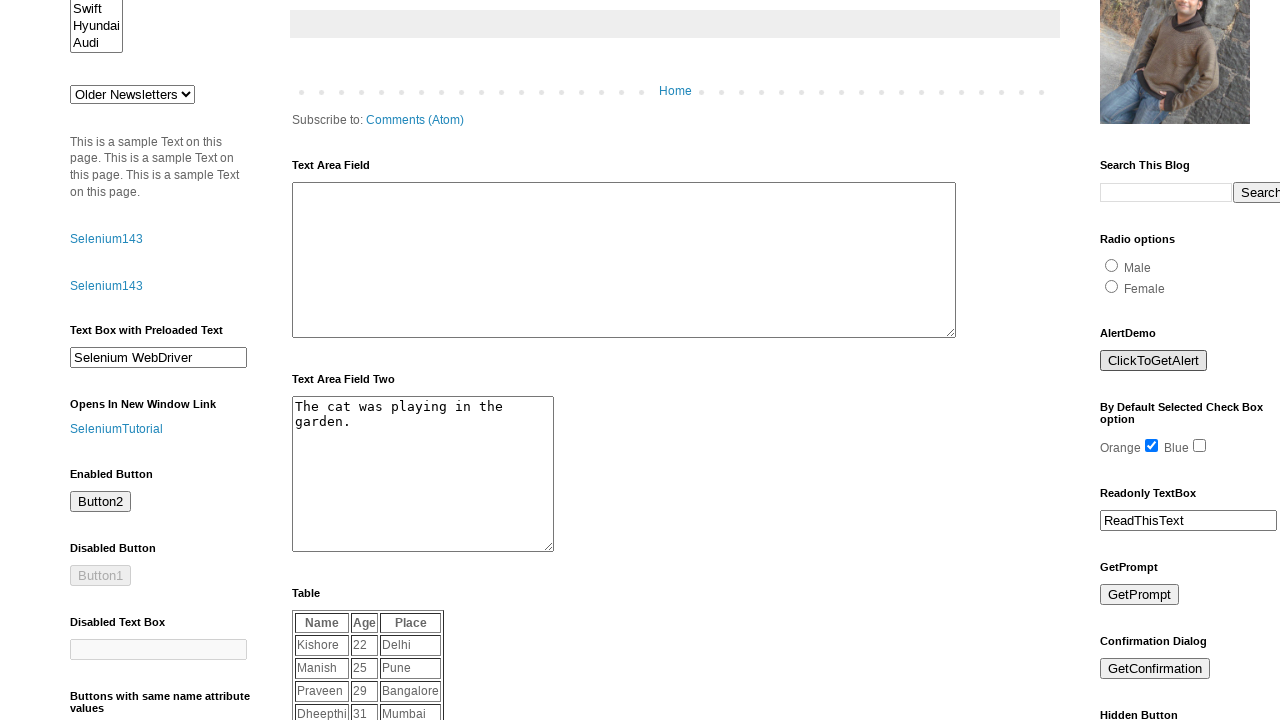

Set up dialog handler to accept alerts
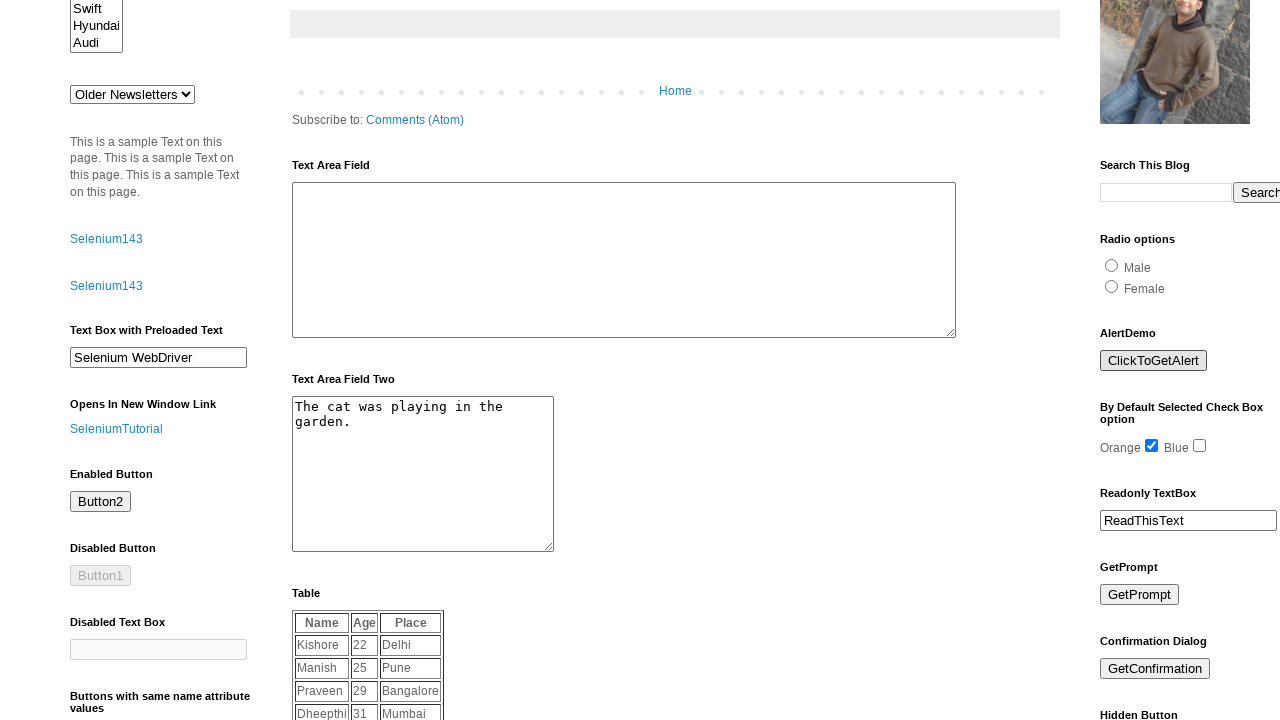

Filled second textarea with 'Automation Testing' on (//div[@class='widget-content']//textarea)[2]
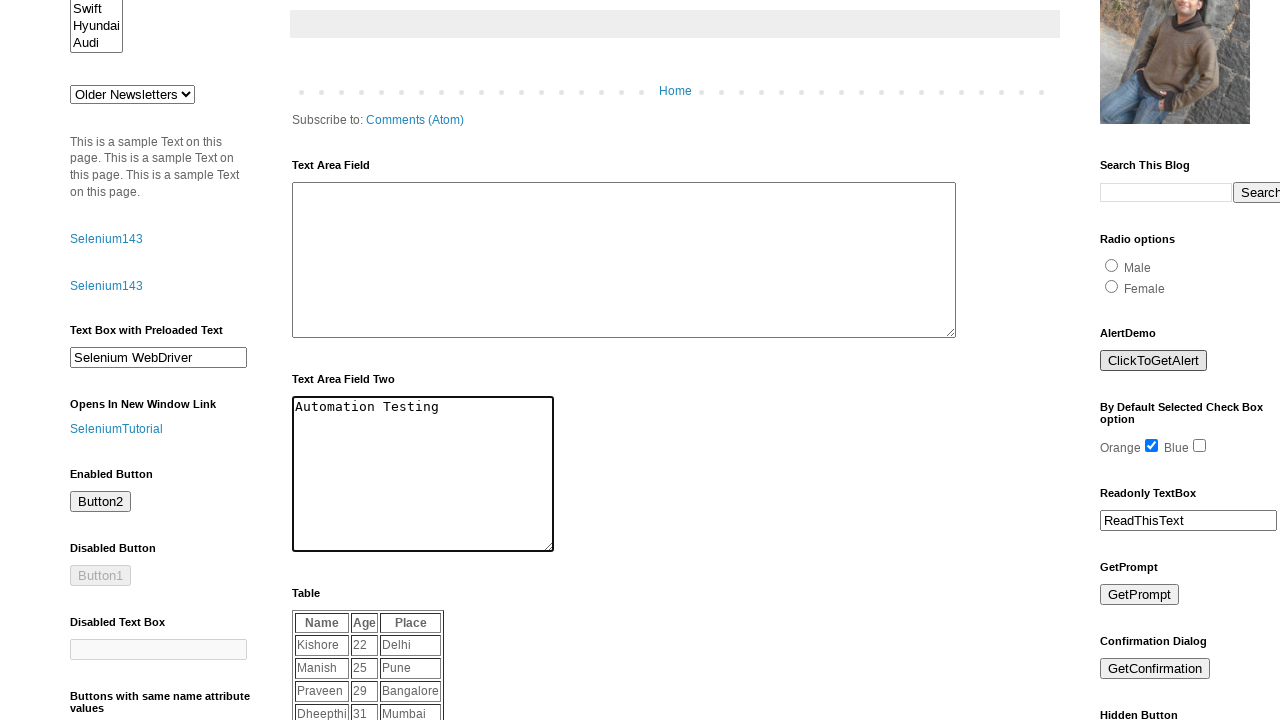

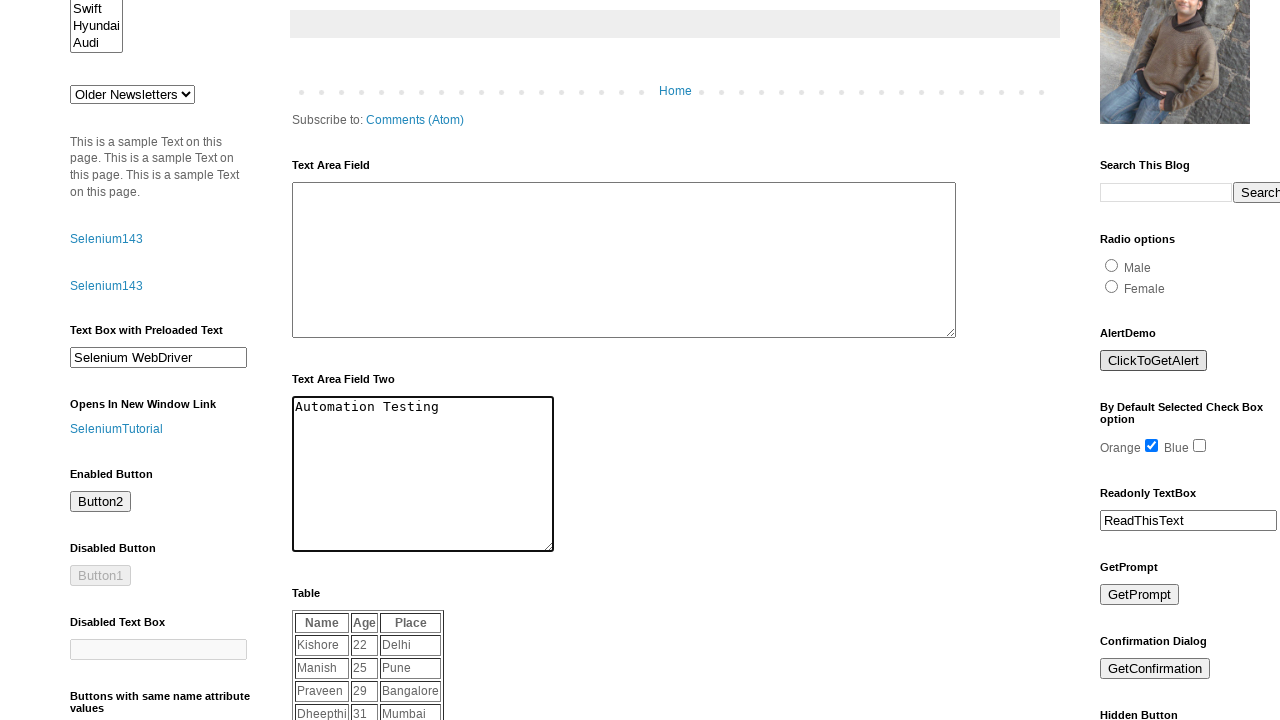